Tests login form validation with multiple credential combinations including valid and invalid inputs

Starting URL: https://v1.training-support.net/selenium/login-form

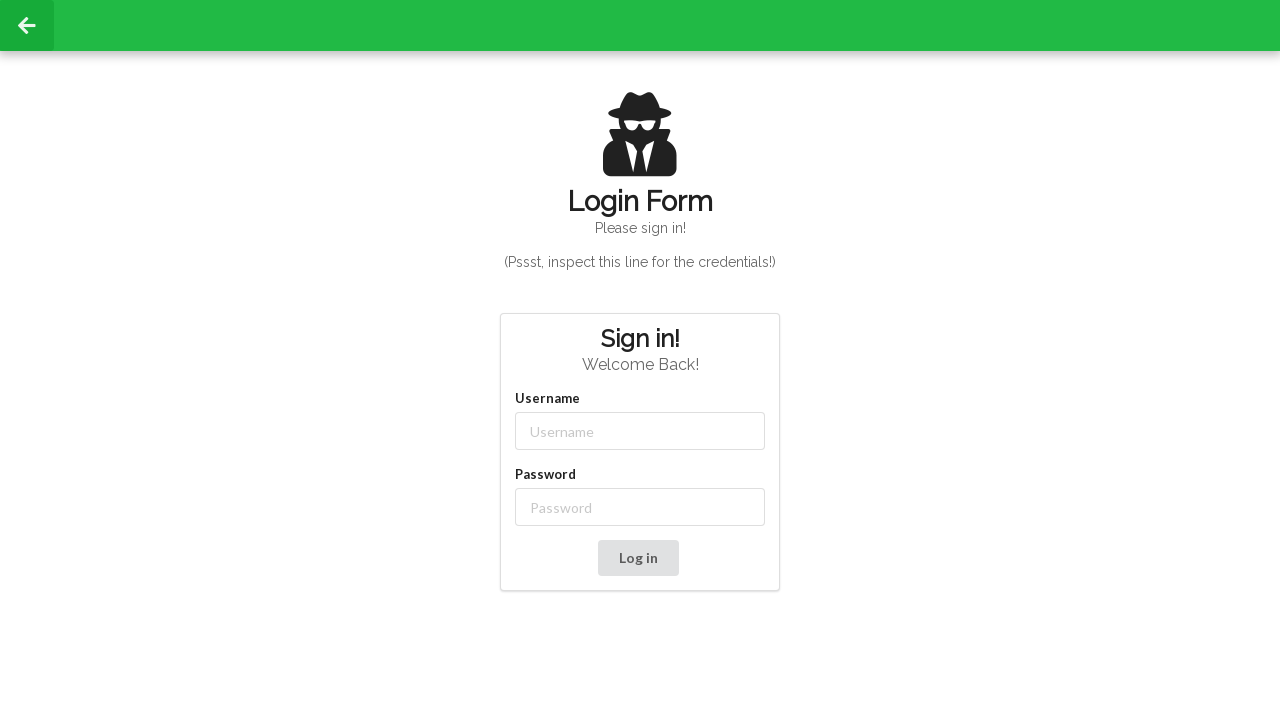

Filled username field with 'admin' on #username
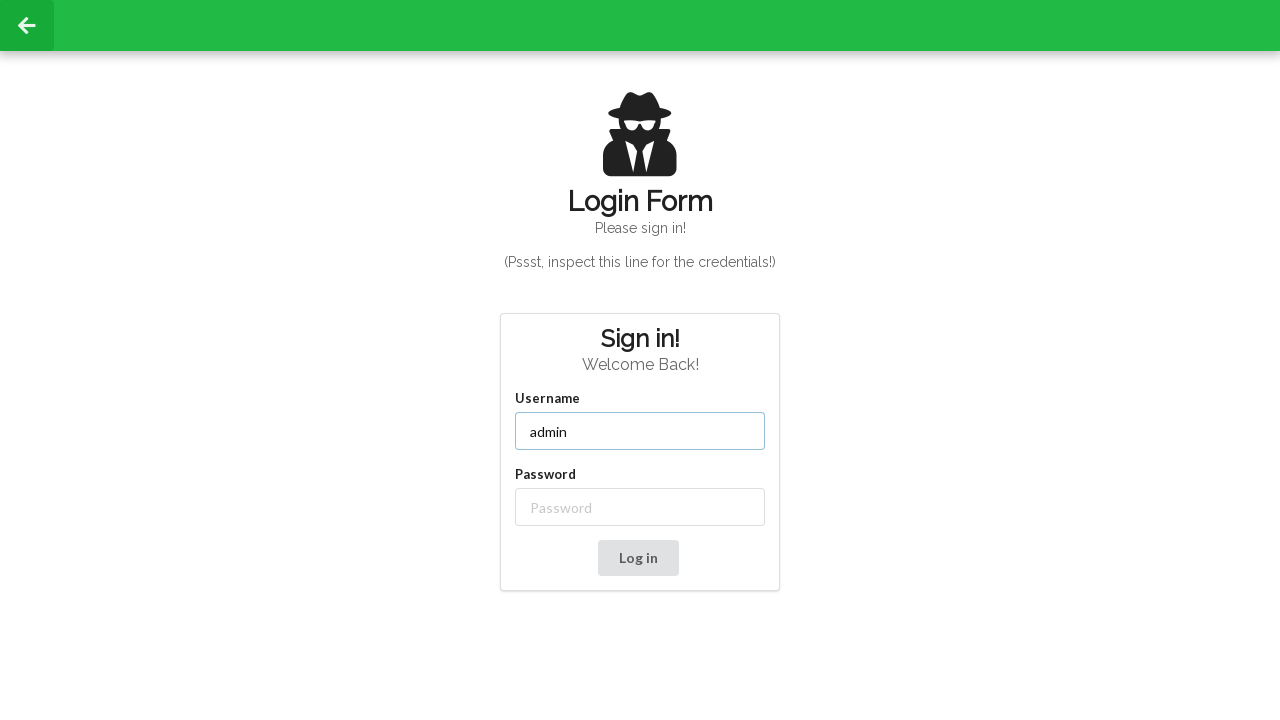

Filled password field with 'password' on #password
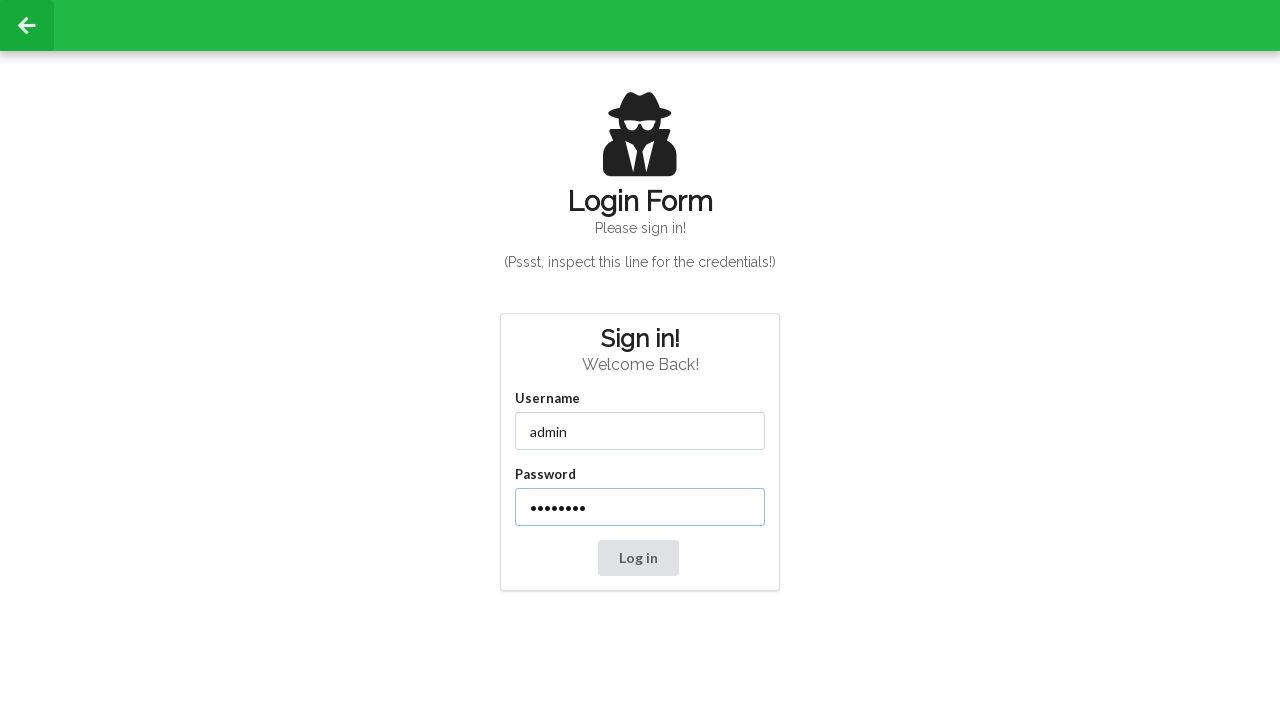

Clicked submit button with valid admin credentials at (638, 558) on button[type='submit']
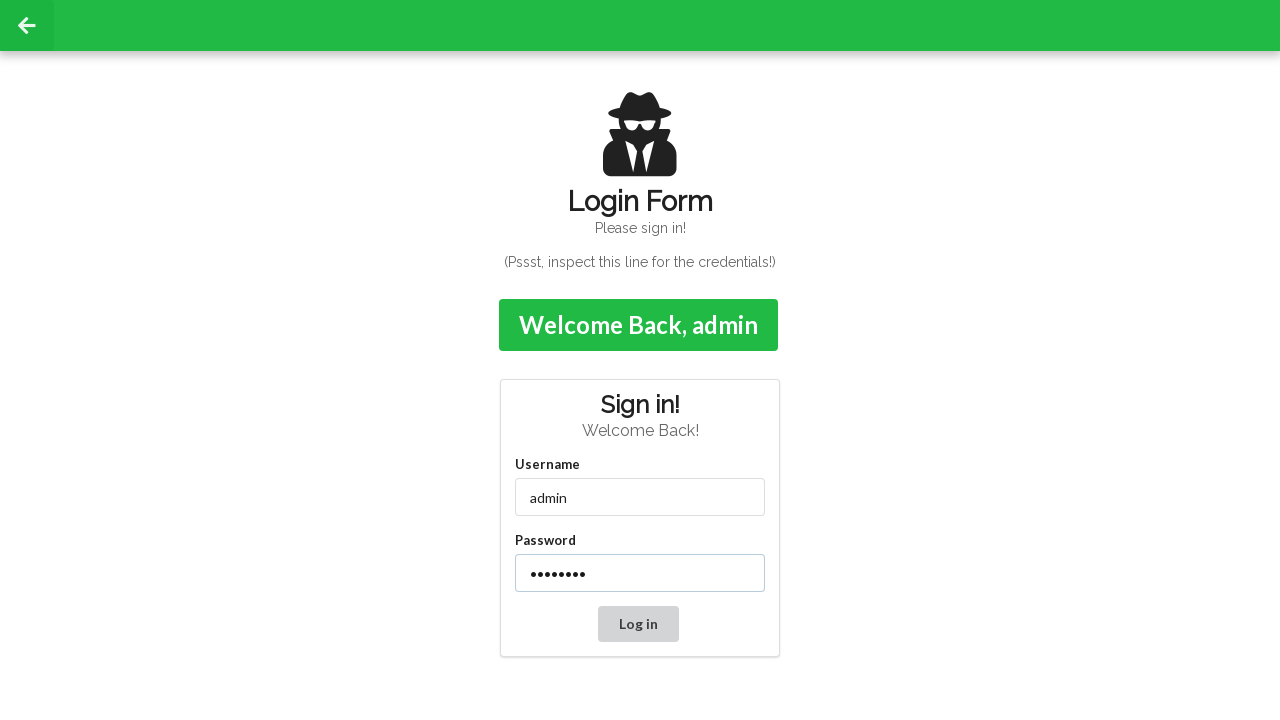

Verified success message 'Welcome Back, admin' displayed
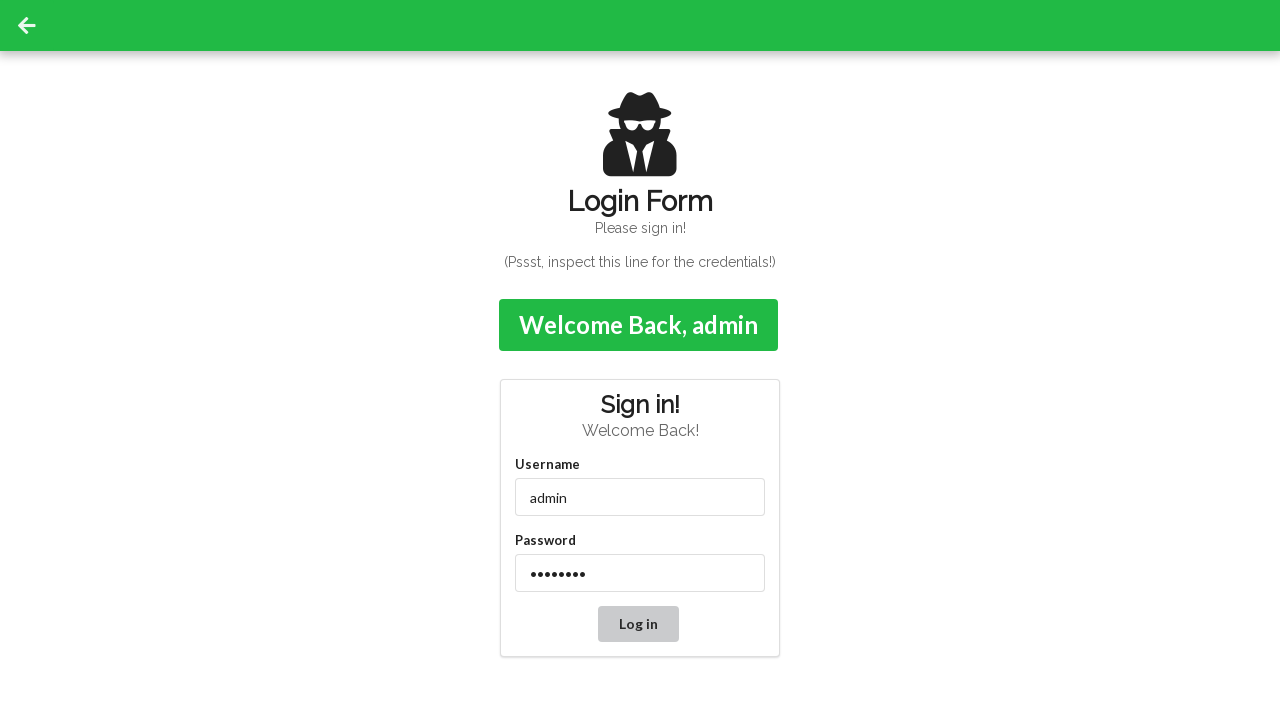

Filled username field with invalid username 'admin12' on #username
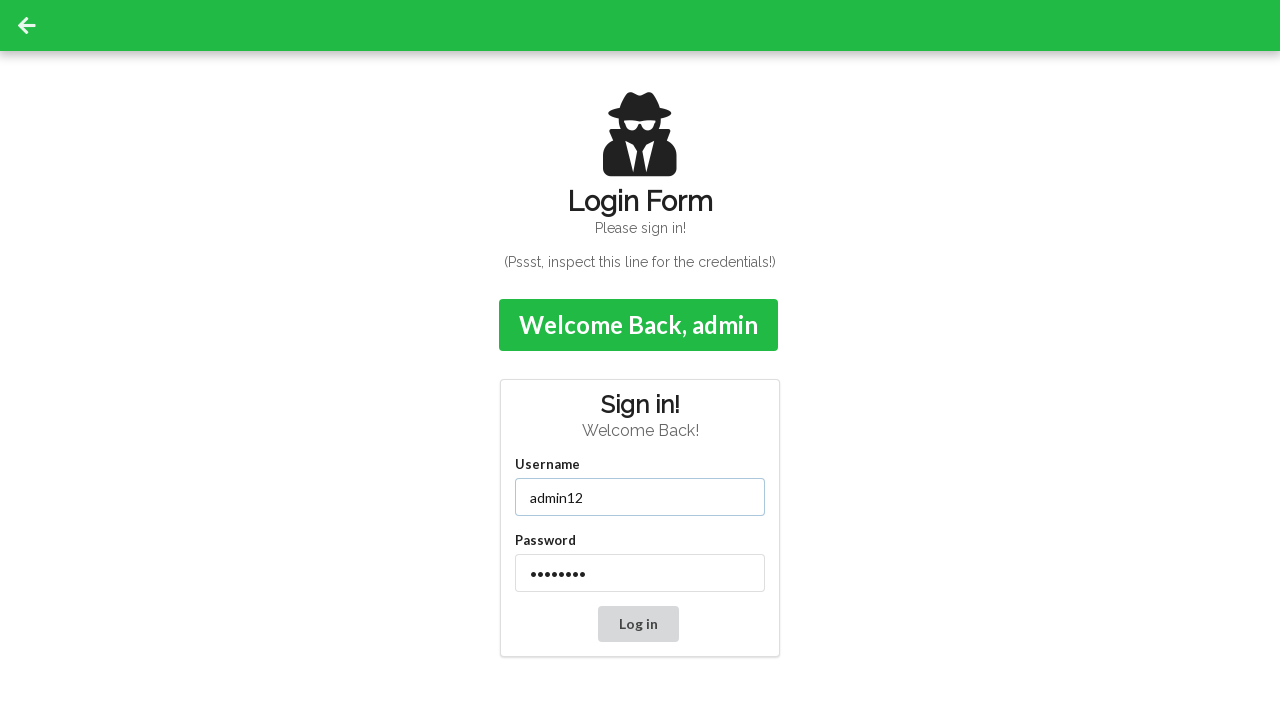

Filled password field with 'password' on #password
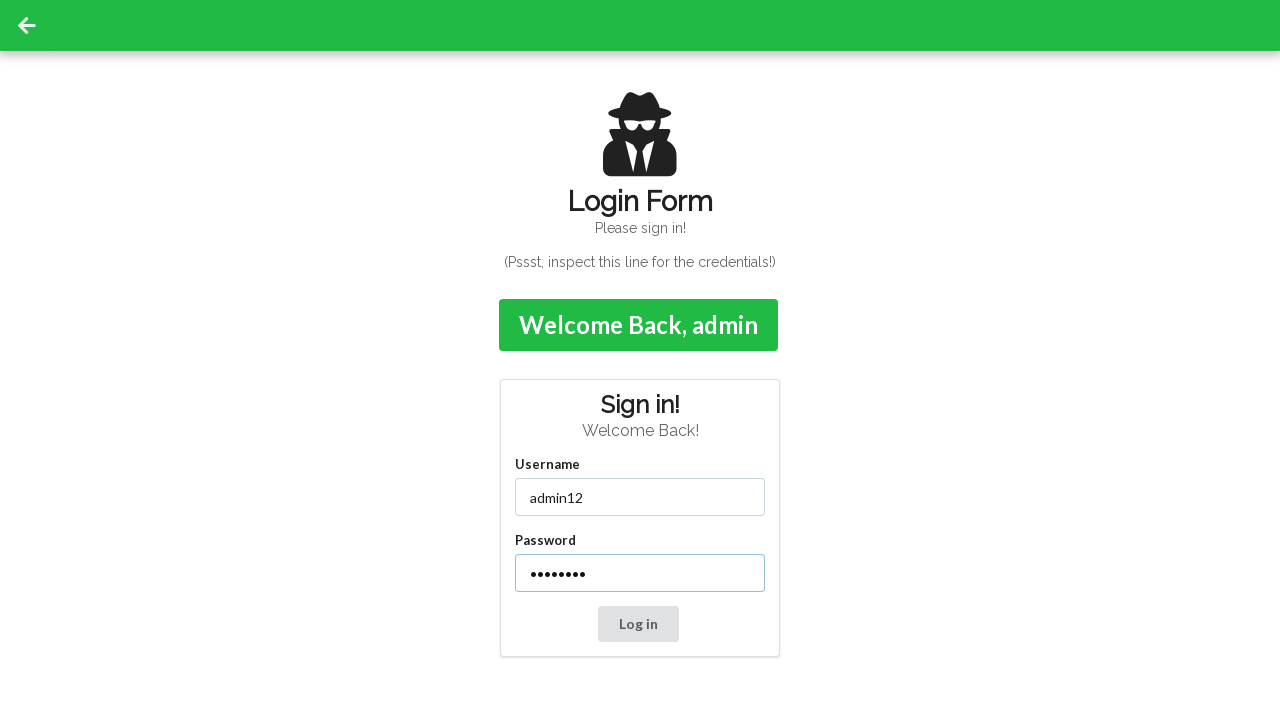

Clicked submit button with invalid username at (638, 624) on button[type='submit']
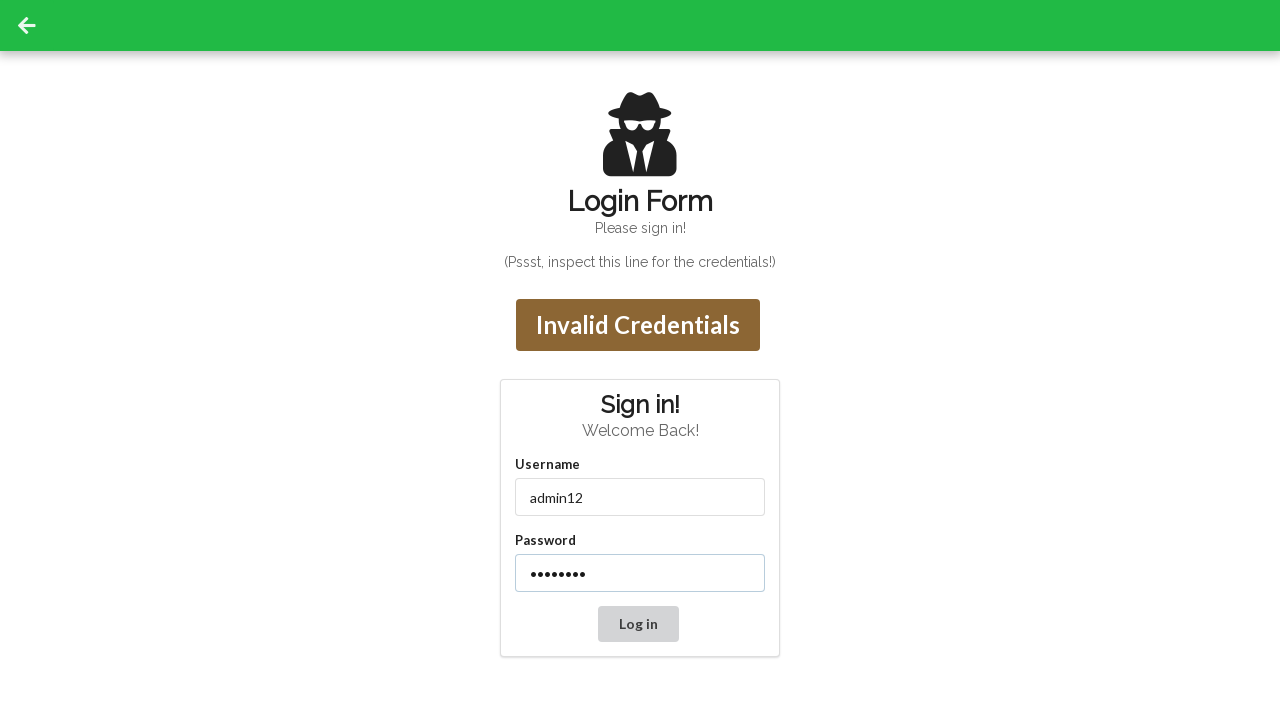

Verified error message 'Invalid Credentials' displayed for invalid username
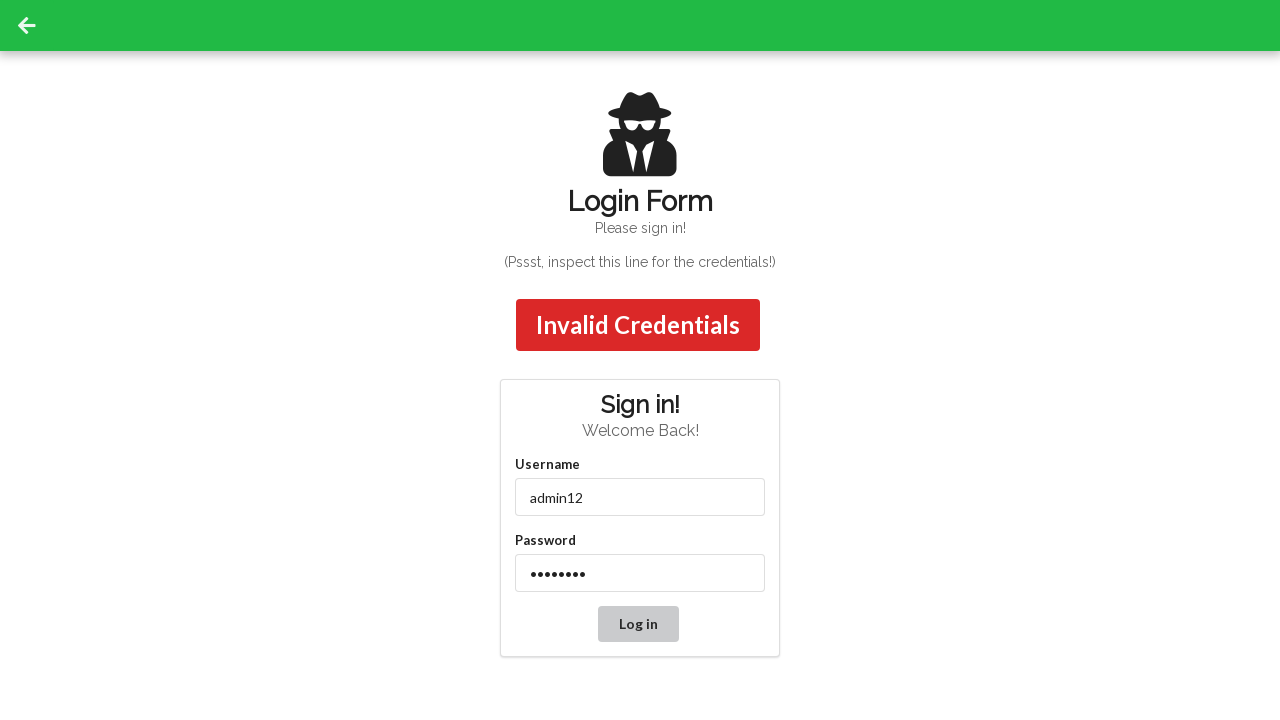

Filled username field with spaces on #username
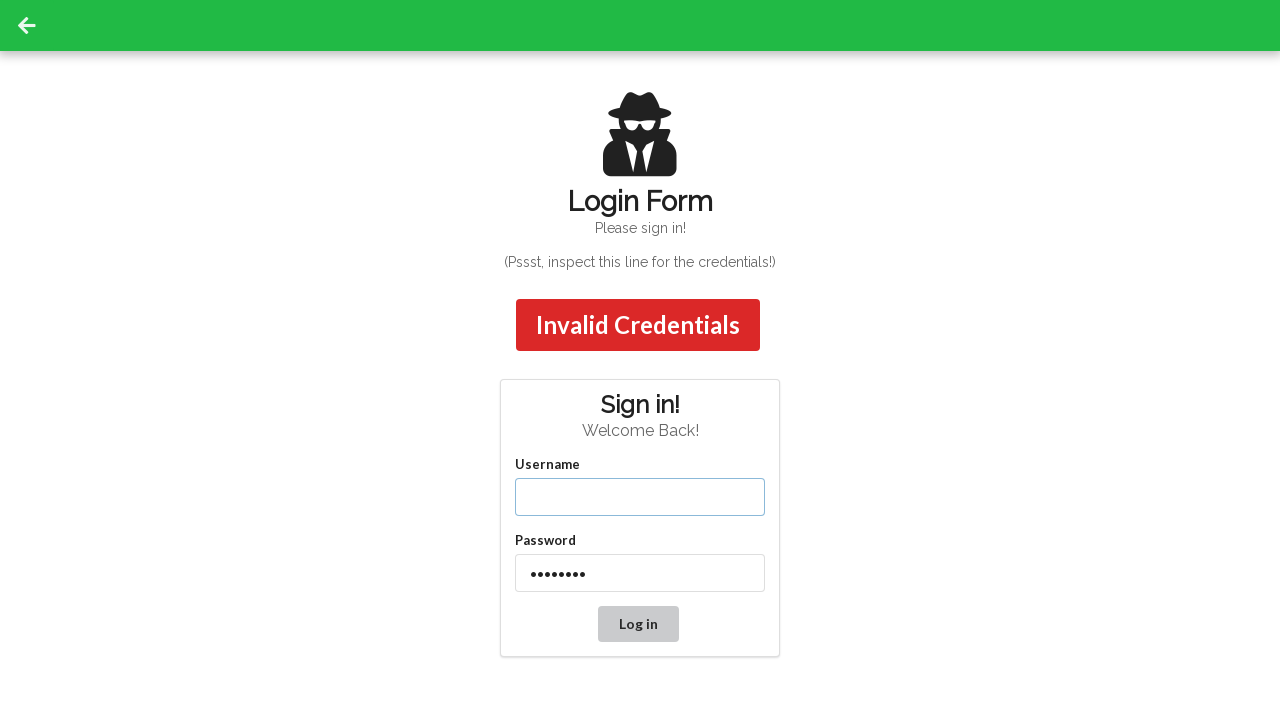

Filled password field with invalid password '----' on #password
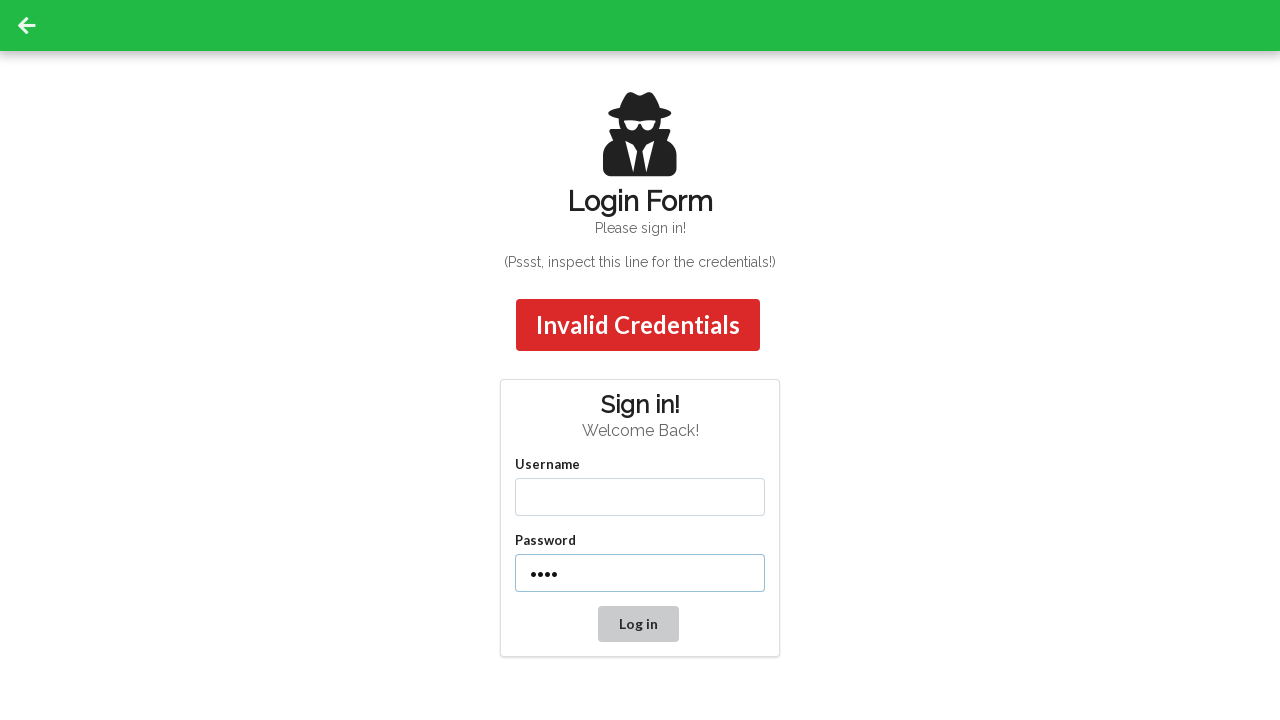

Clicked submit button with empty username and invalid password at (638, 624) on button[type='submit']
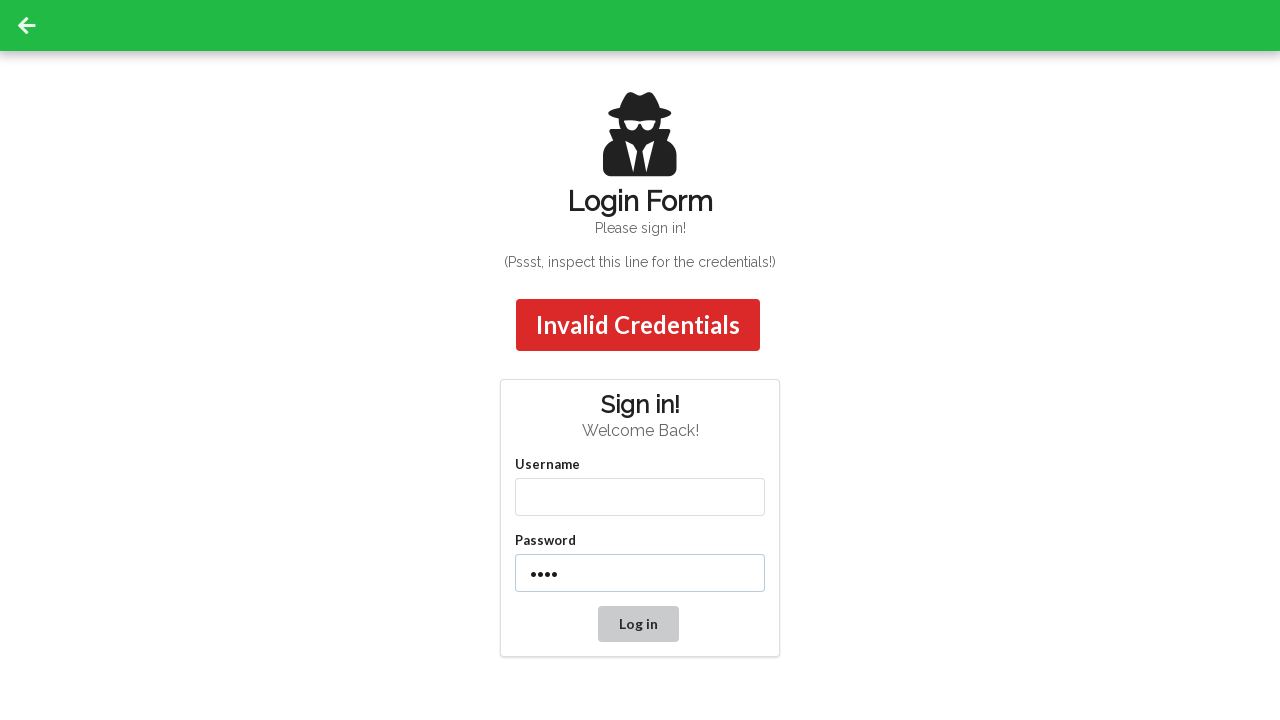

Verified error message 'Invalid Credentials' displayed for empty/invalid credentials
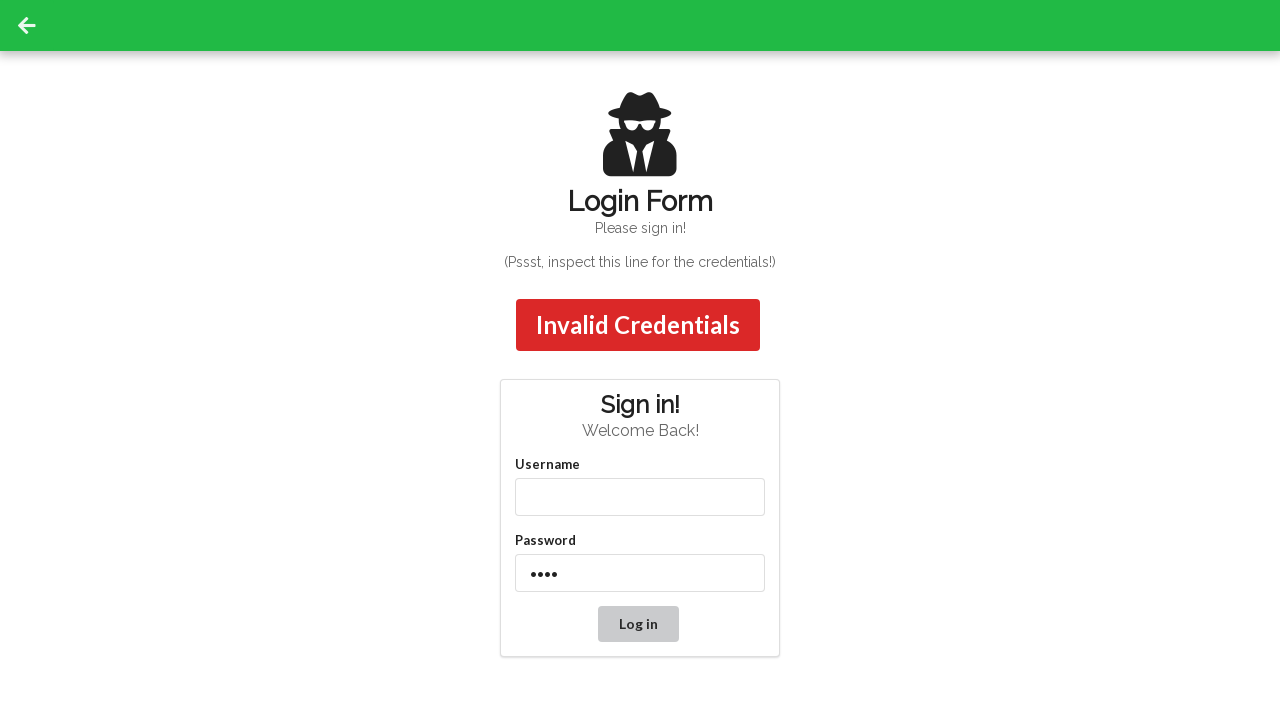

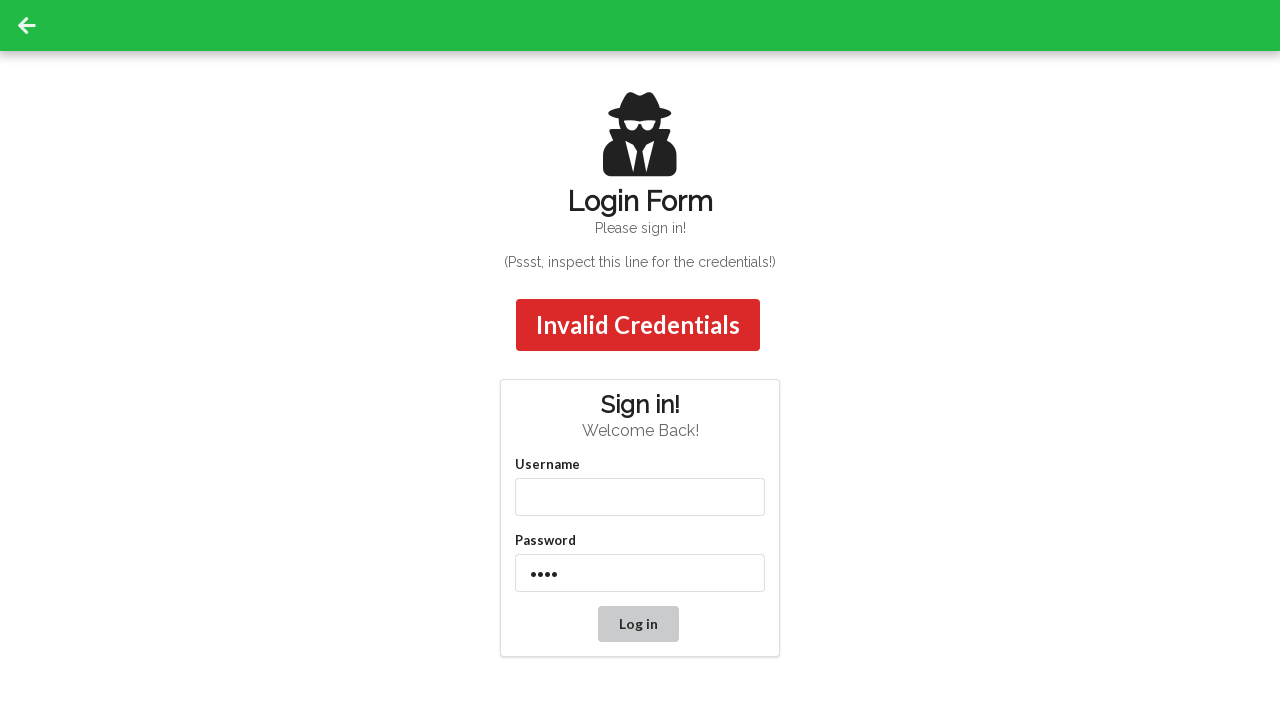